Tests that the browser back button works correctly with routing filters

Starting URL: https://demo.playwright.dev/todomvc

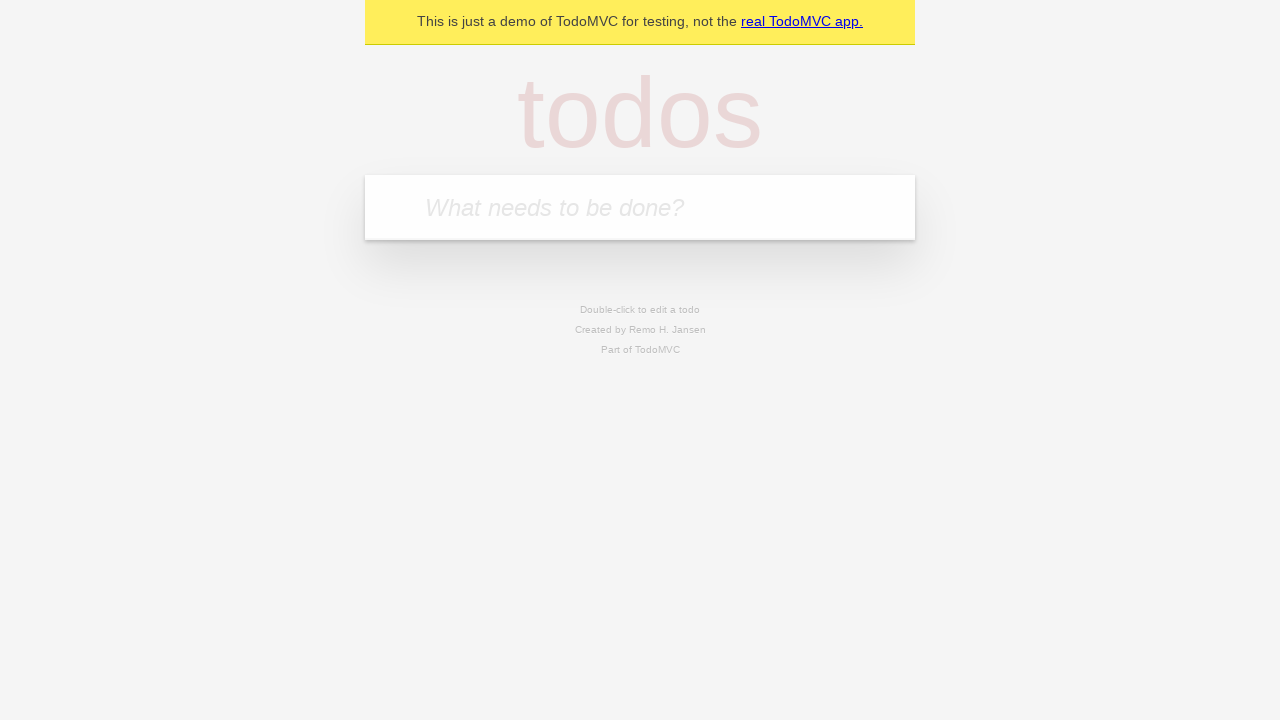

Filled todo input with 'buy some cheese' on internal:attr=[placeholder="What needs to be done?"i]
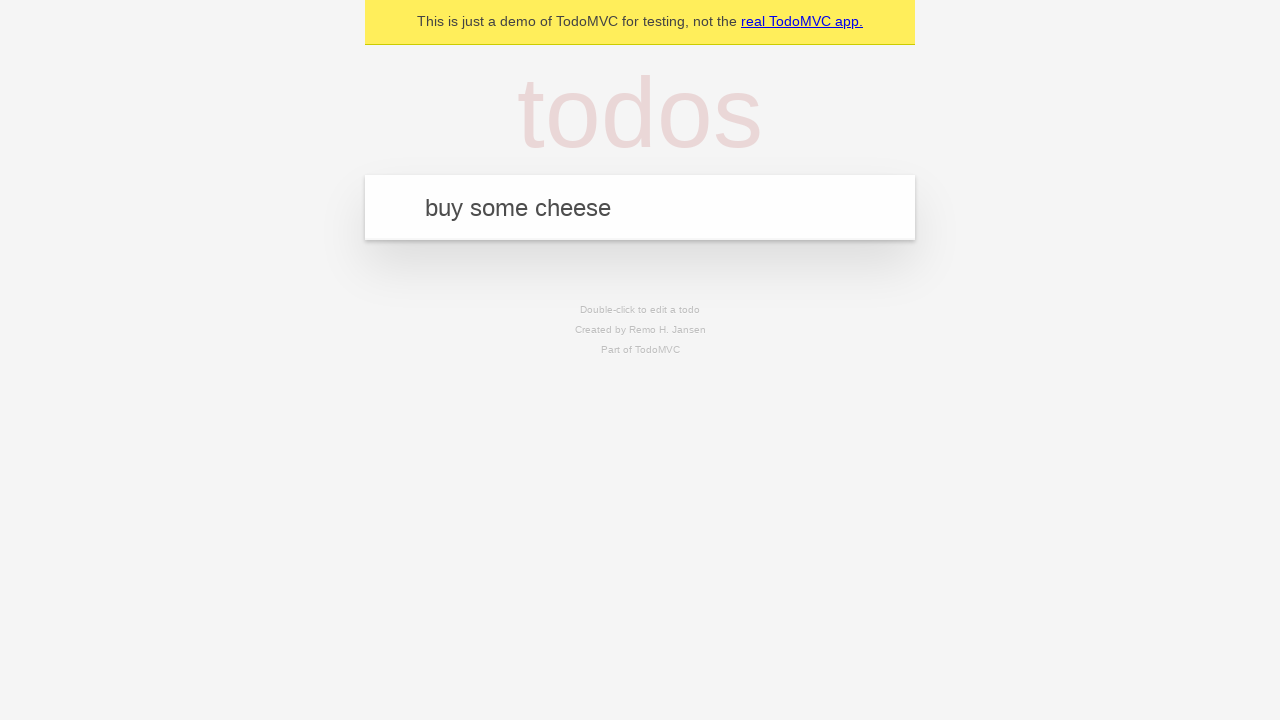

Pressed Enter to add first todo on internal:attr=[placeholder="What needs to be done?"i]
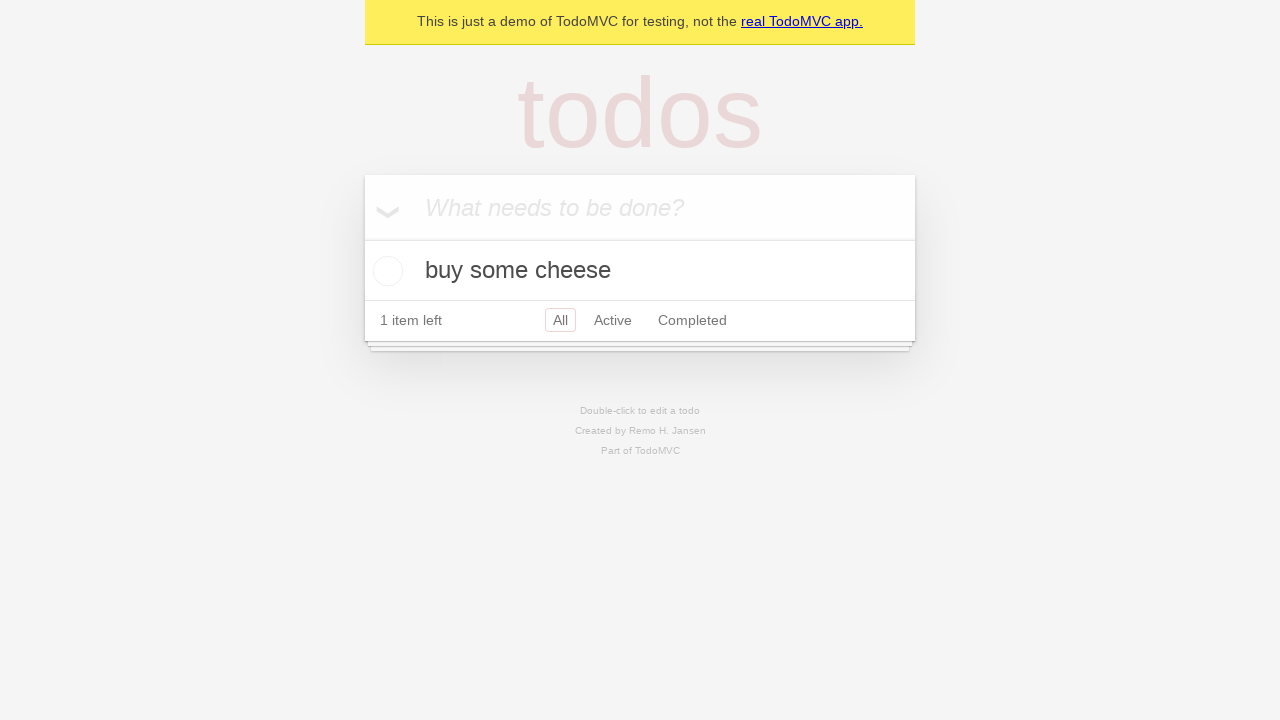

Filled todo input with 'feed the cat' on internal:attr=[placeholder="What needs to be done?"i]
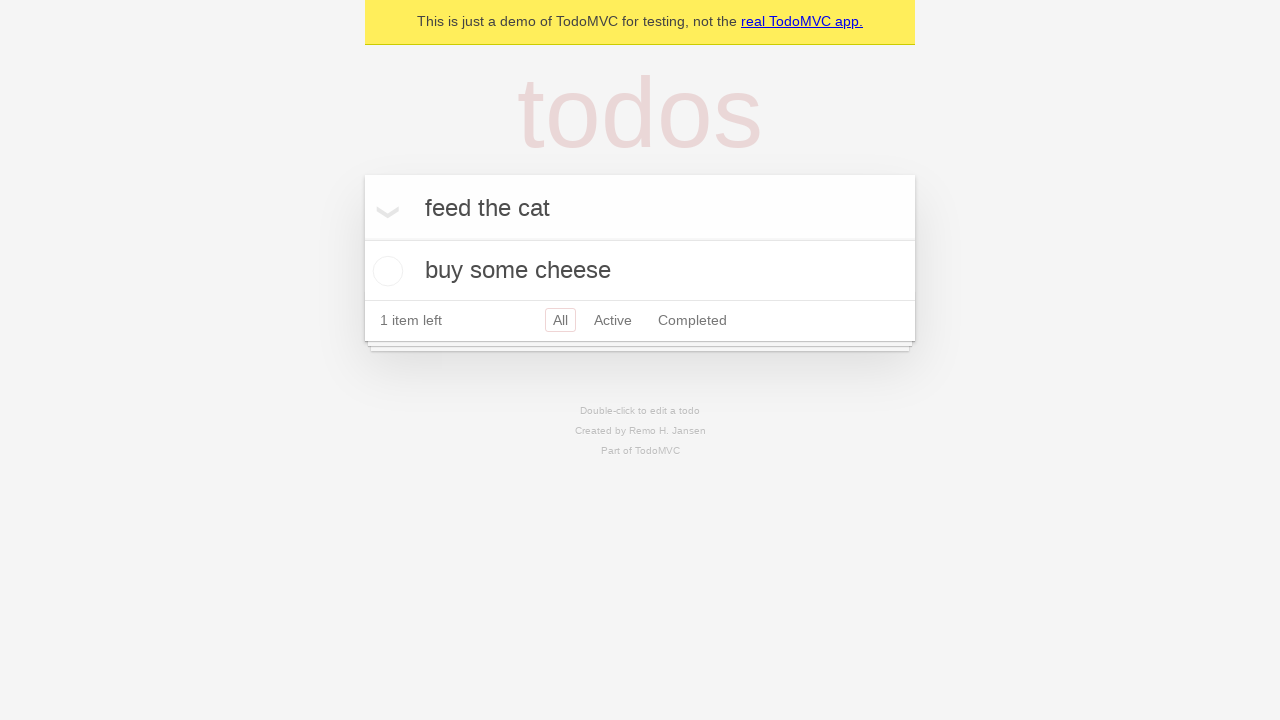

Pressed Enter to add second todo on internal:attr=[placeholder="What needs to be done?"i]
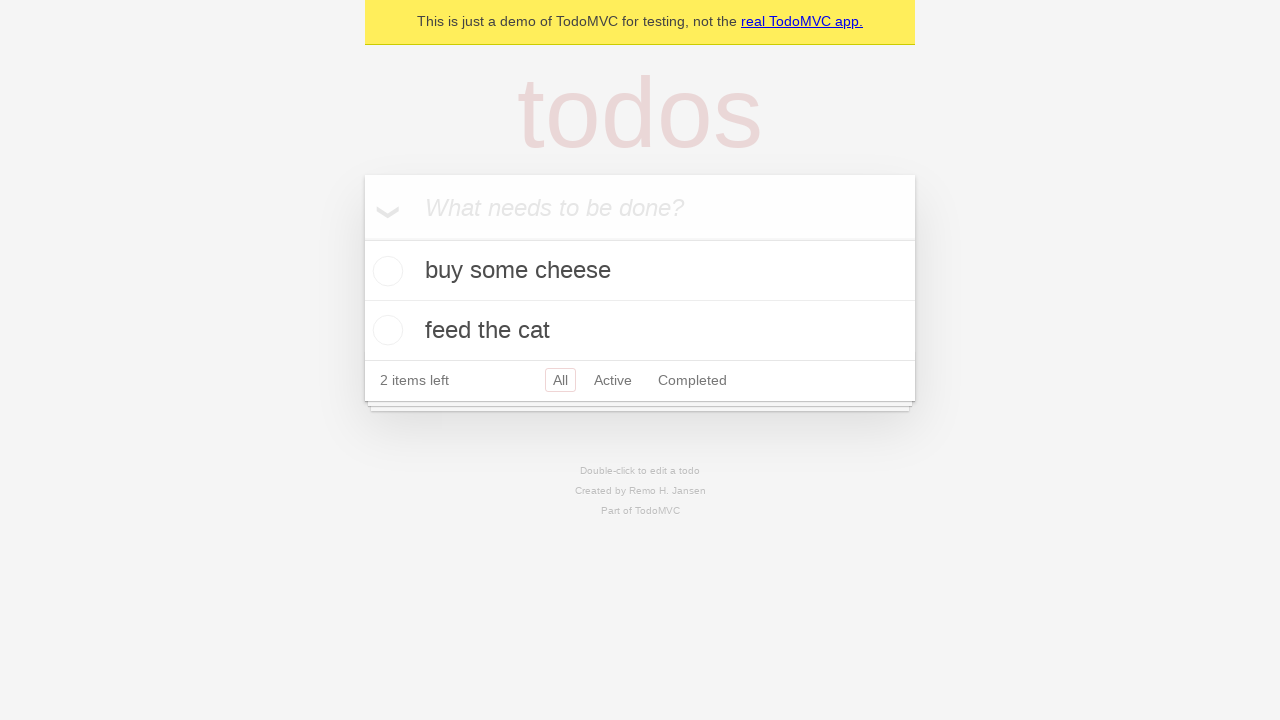

Filled todo input with 'book a doctors appointment' on internal:attr=[placeholder="What needs to be done?"i]
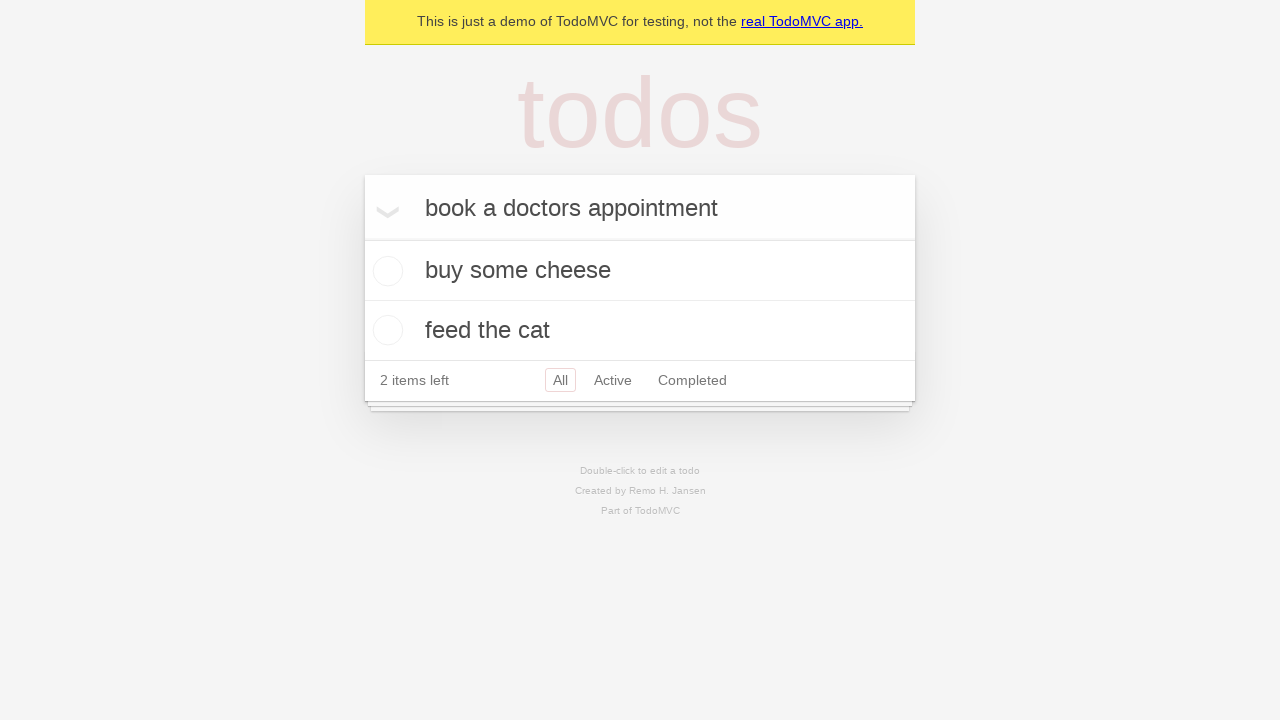

Pressed Enter to add third todo on internal:attr=[placeholder="What needs to be done?"i]
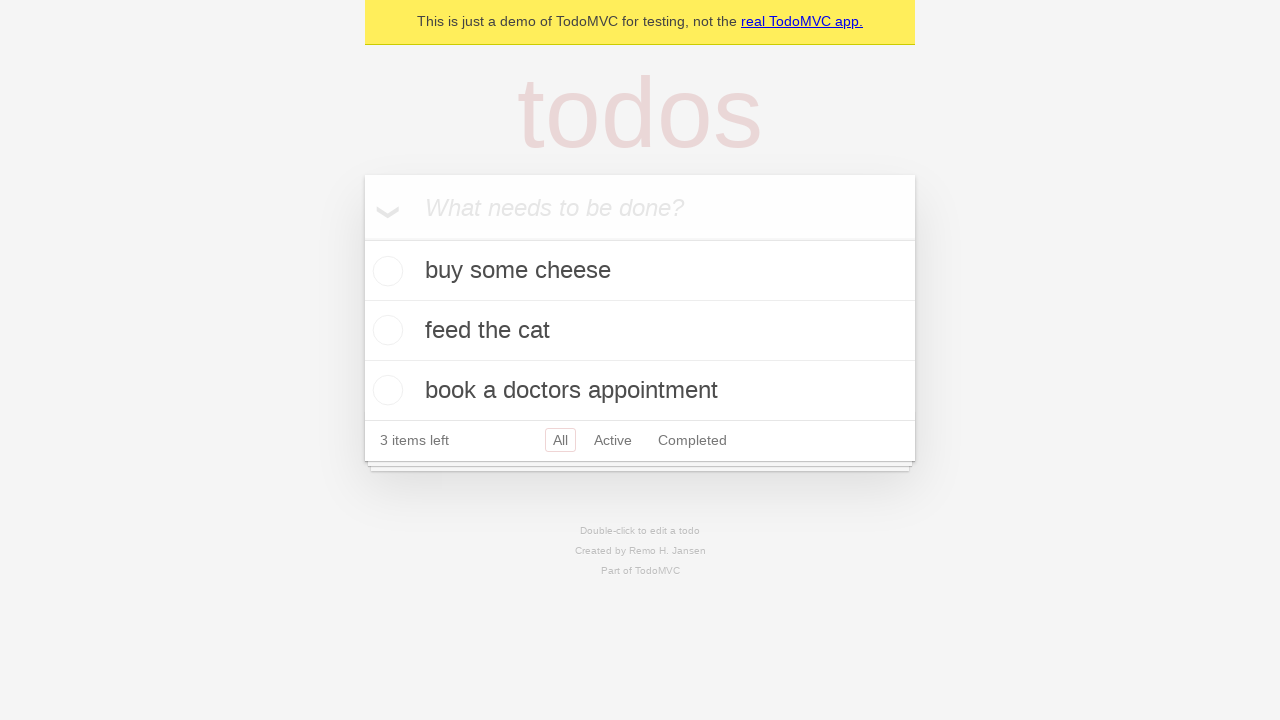

Checked the second todo item as completed at (385, 330) on .todo-list li .toggle >> nth=1
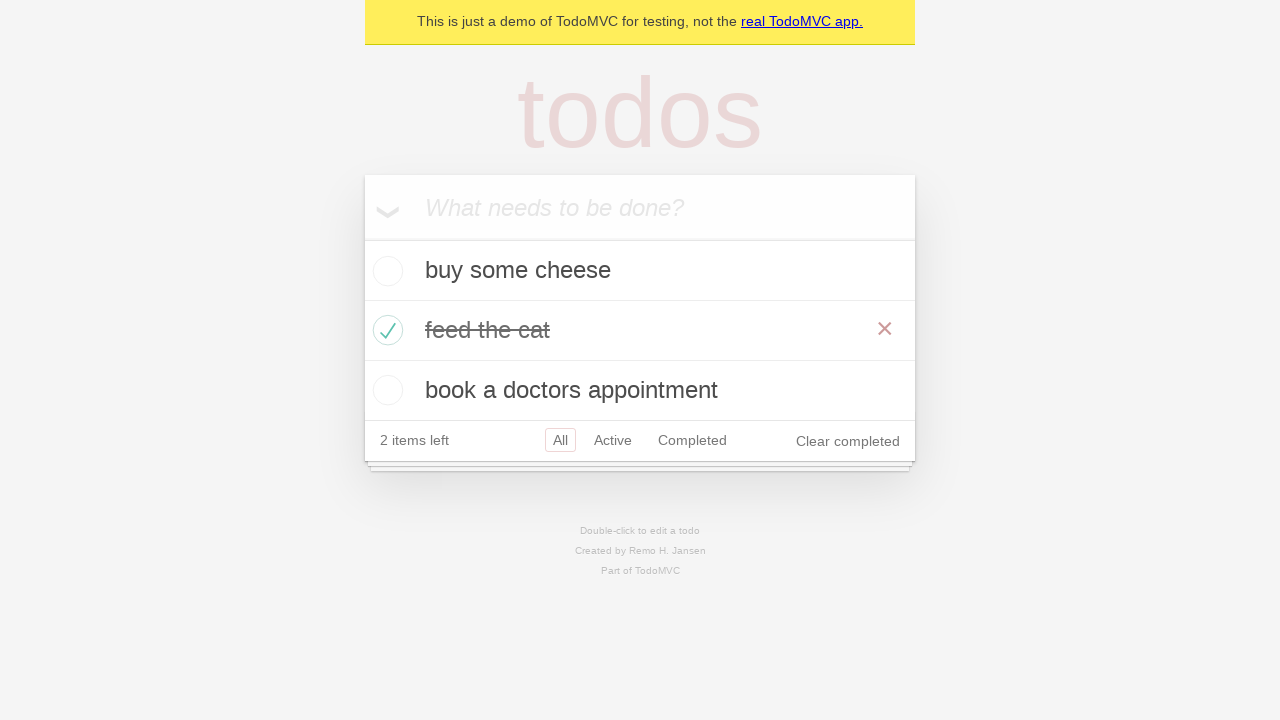

Clicked 'All' filter link at (560, 440) on internal:role=link[name="All"i]
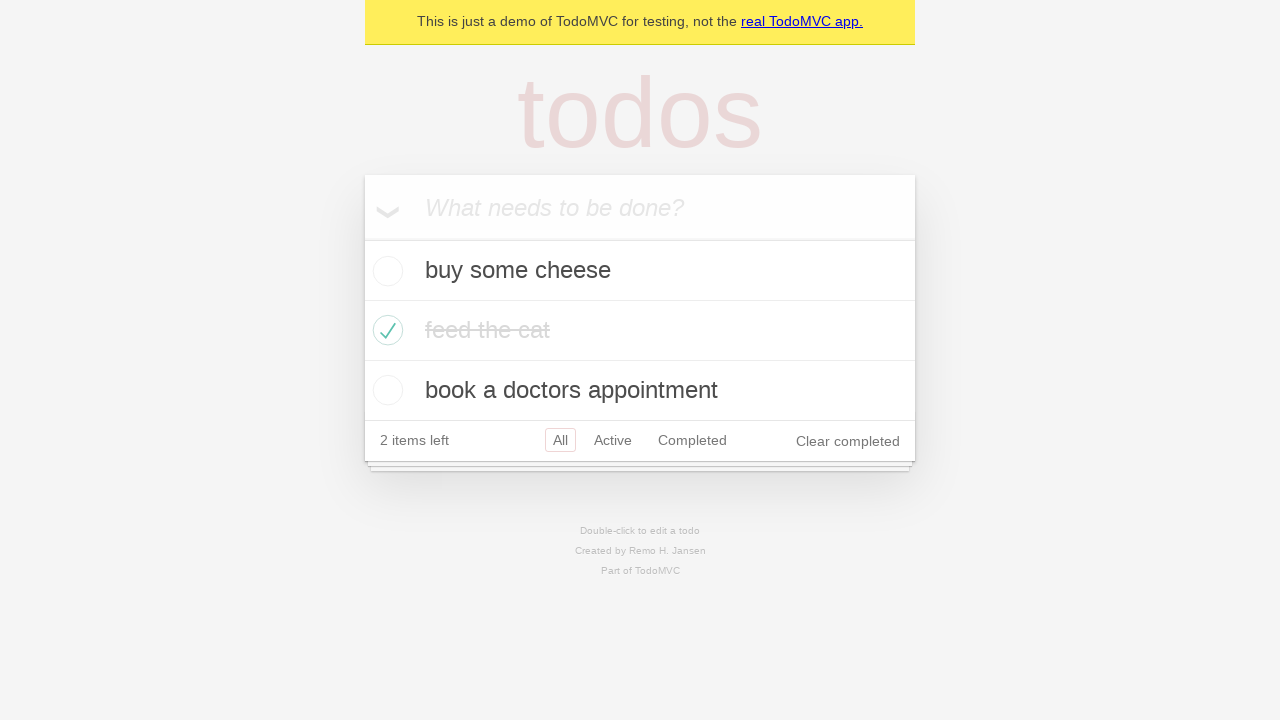

Clicked 'Active' filter link at (613, 440) on internal:role=link[name="Active"i]
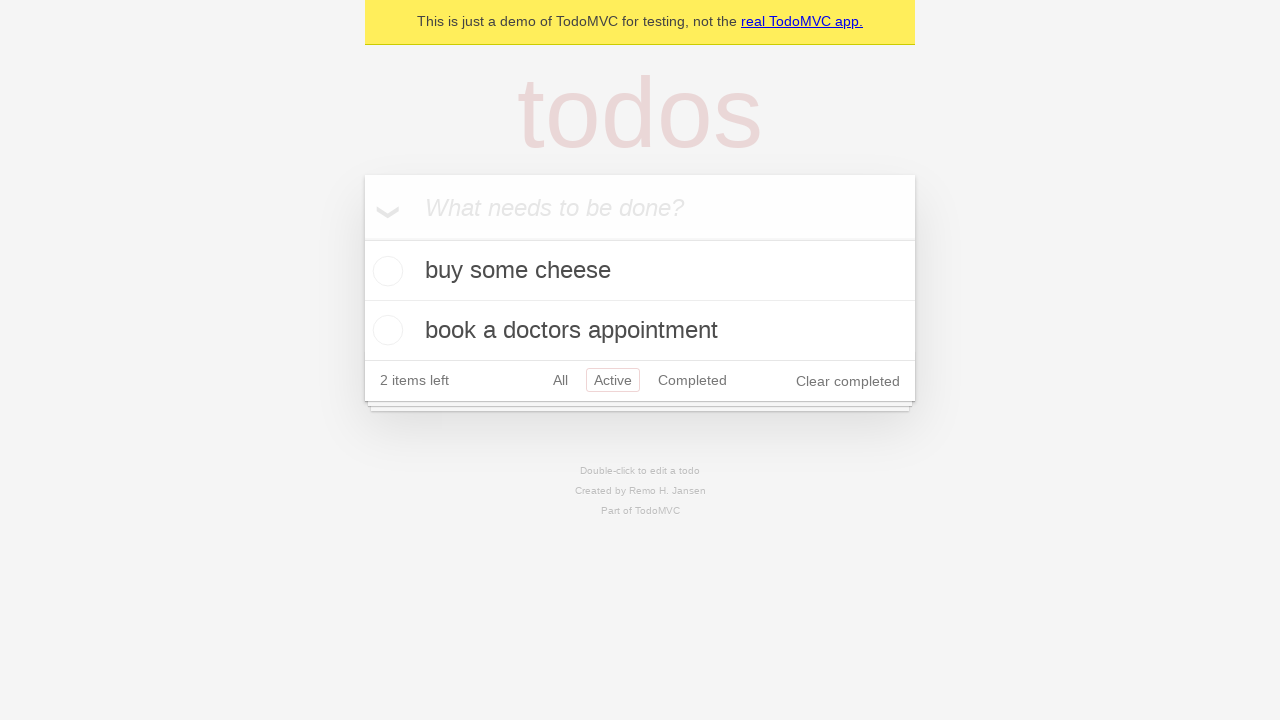

Clicked 'Completed' filter link at (692, 380) on internal:role=link[name="Completed"i]
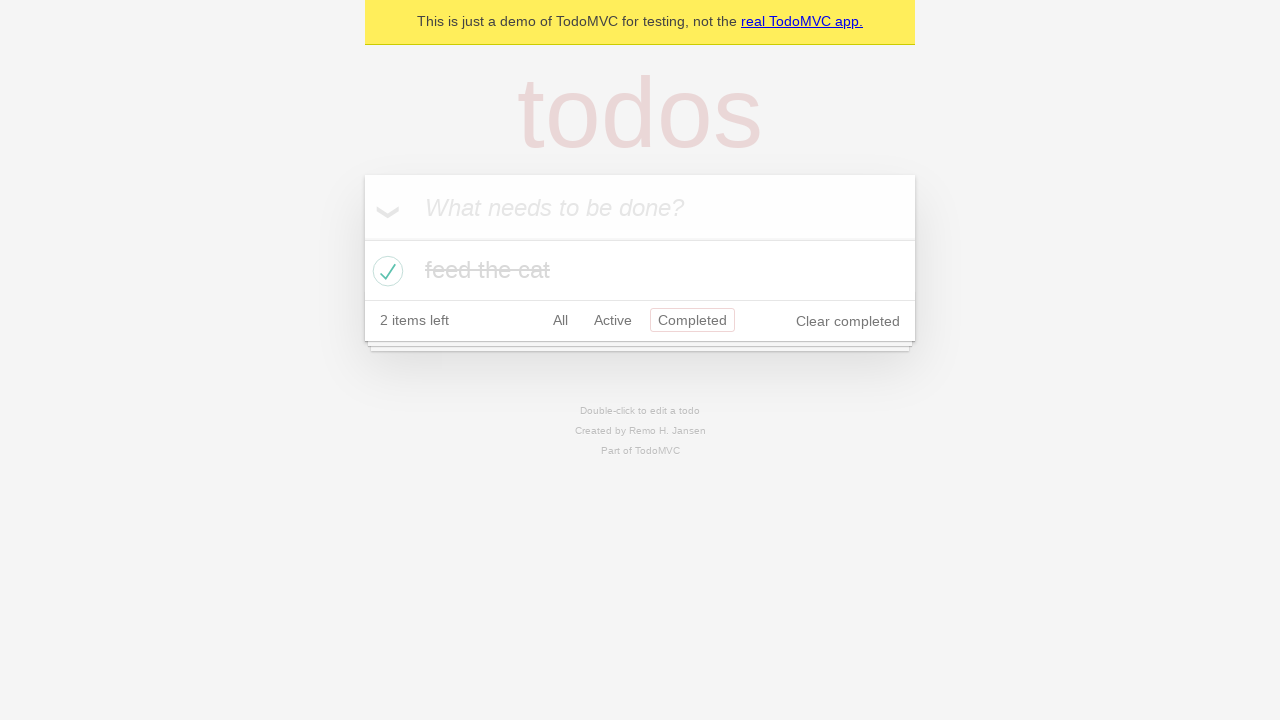

Navigated back using browser back button (expected to show 'Active' filter)
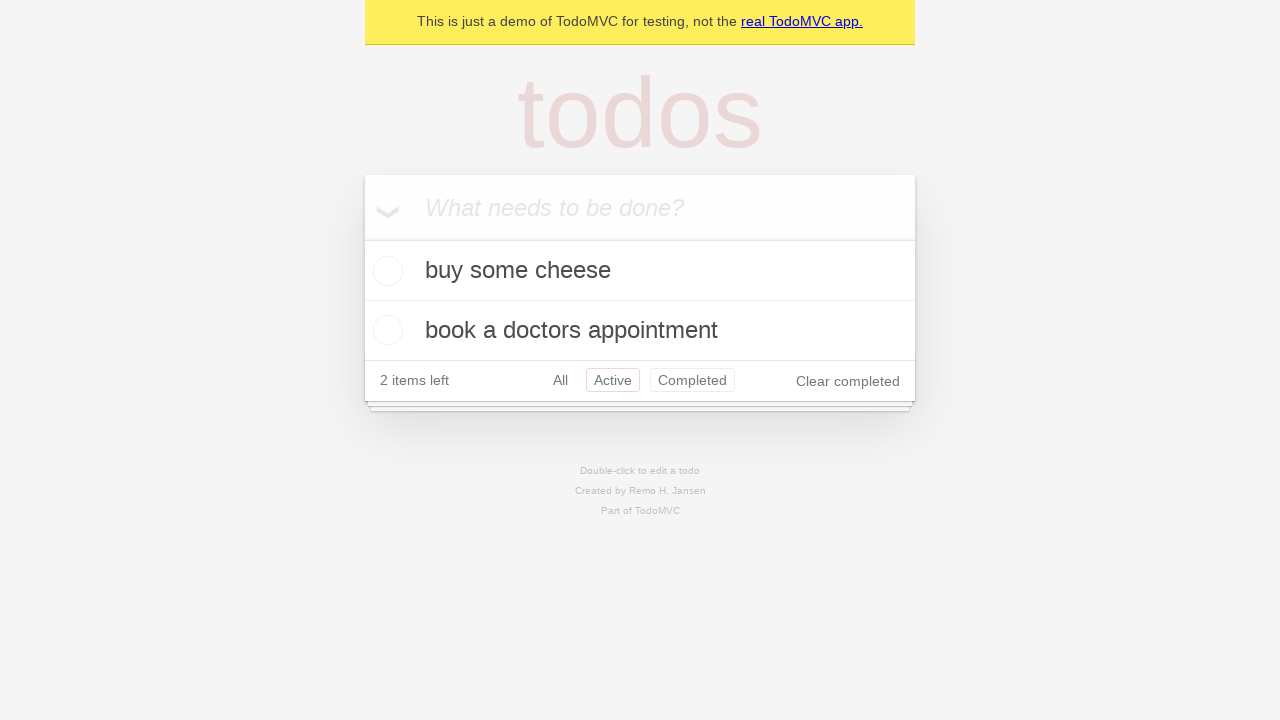

Navigated back using browser back button again (expected to show 'All' filter)
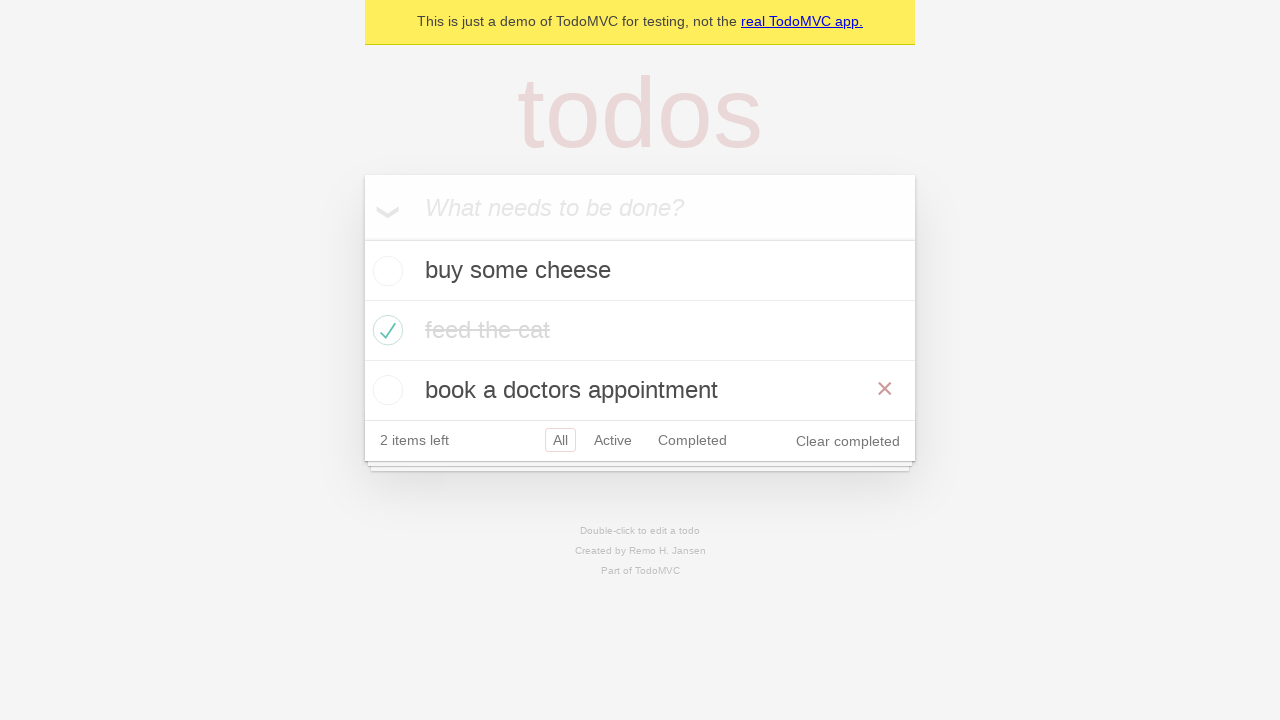

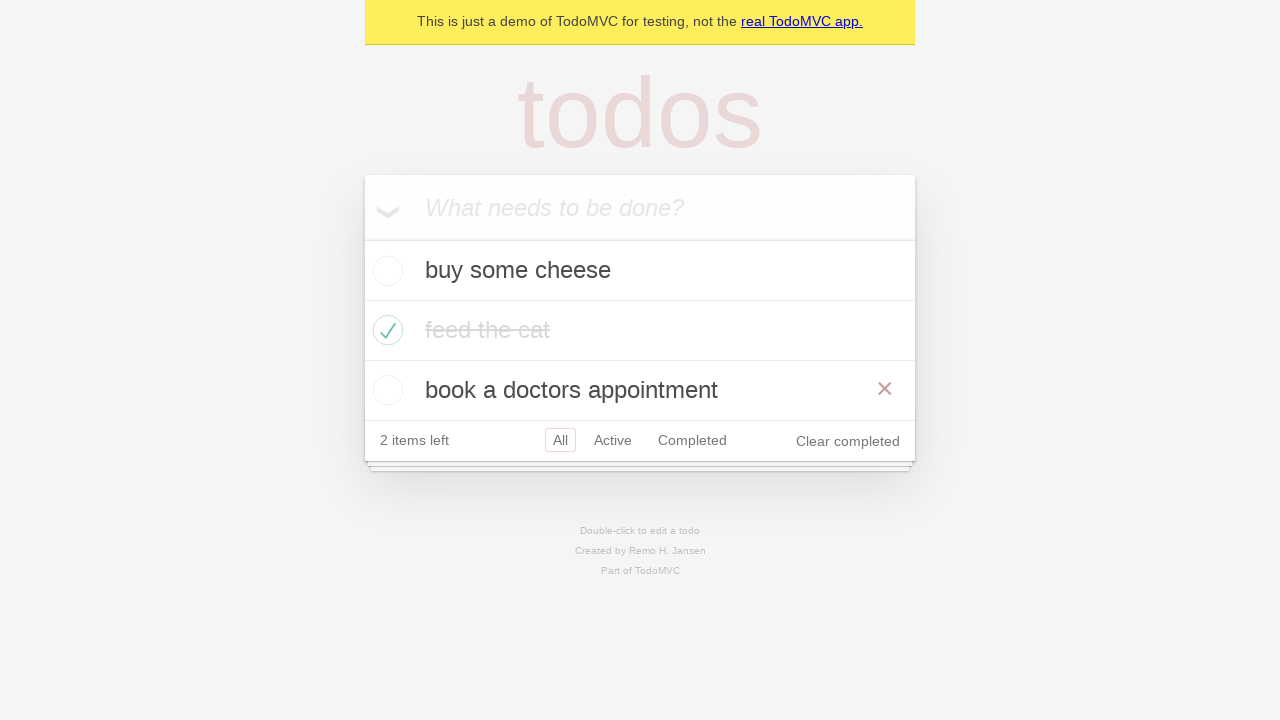